Navigates to example.com, queries for an anchor element, and clicks it to demonstrate ElementHandle usage

Starting URL: https://example.com

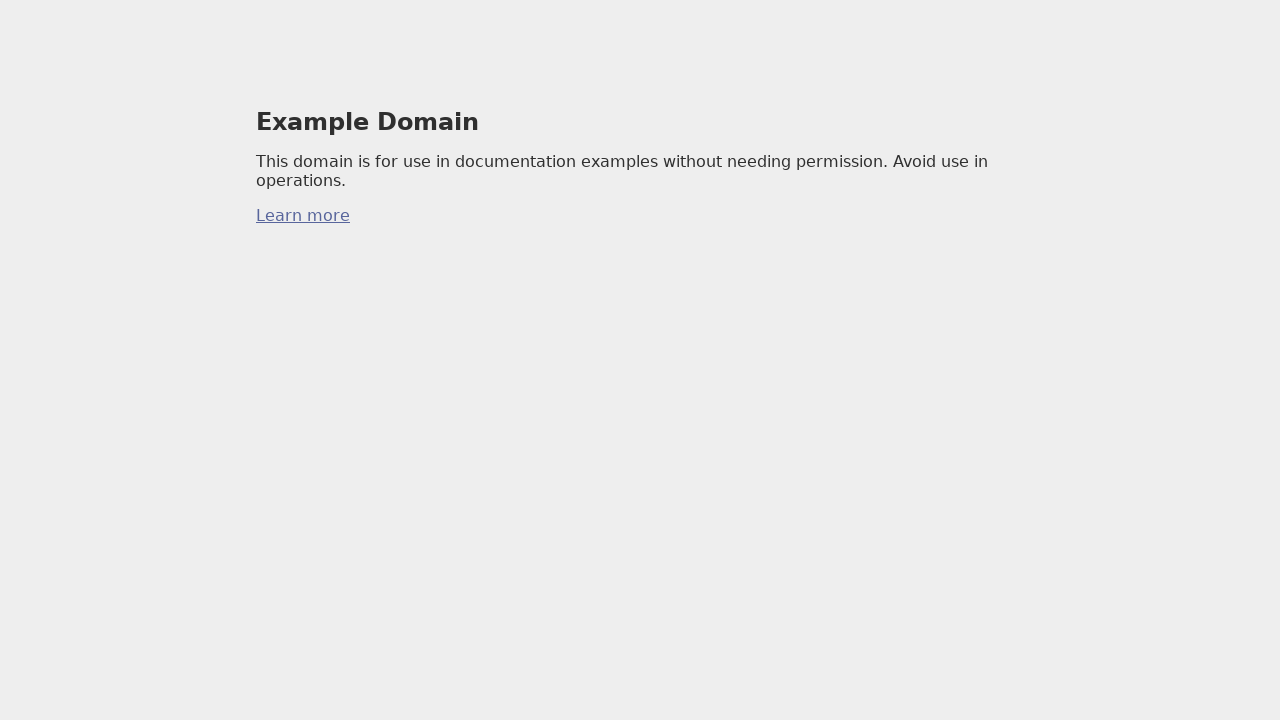

Navigated to https://example.com
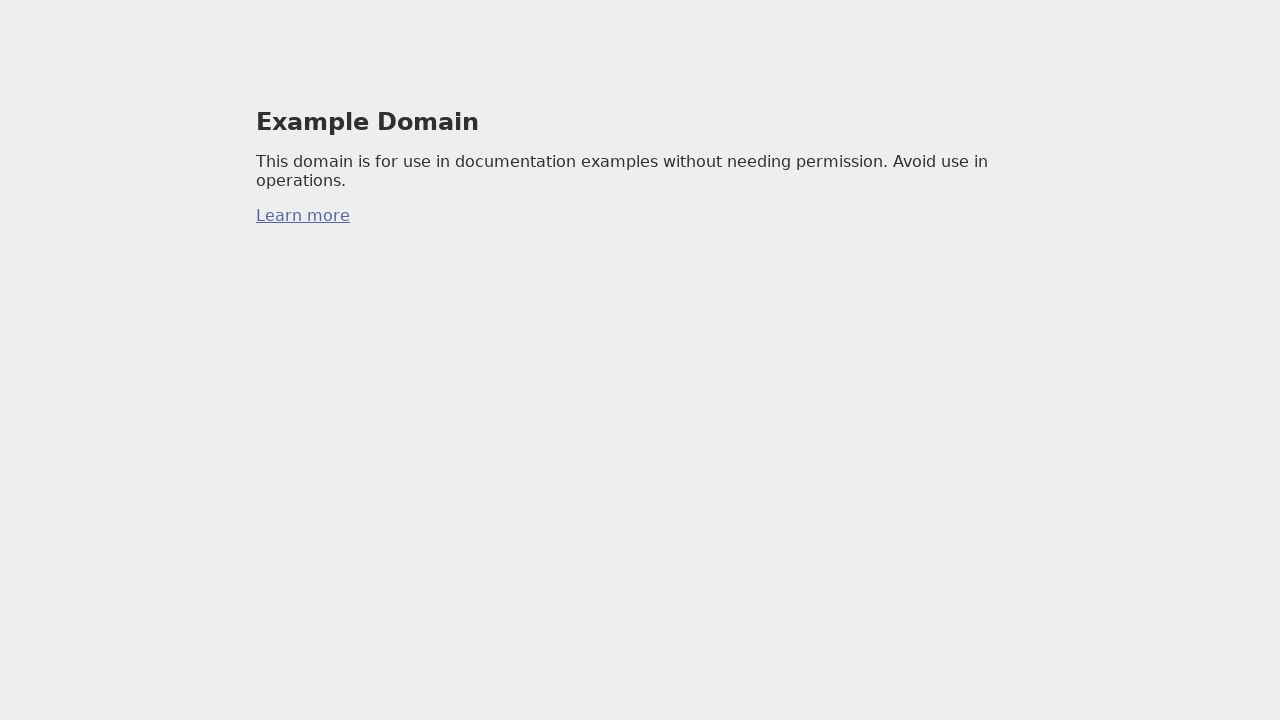

Queried for anchor element using ElementHandle
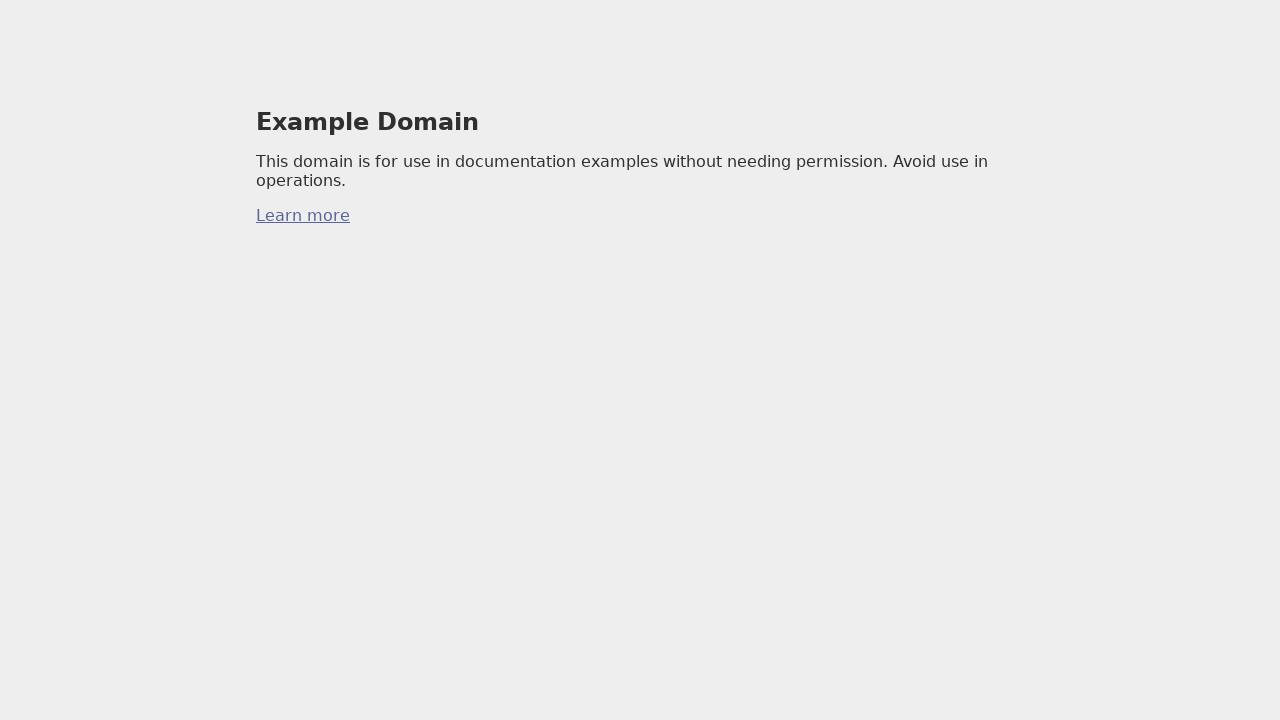

Clicked the anchor element
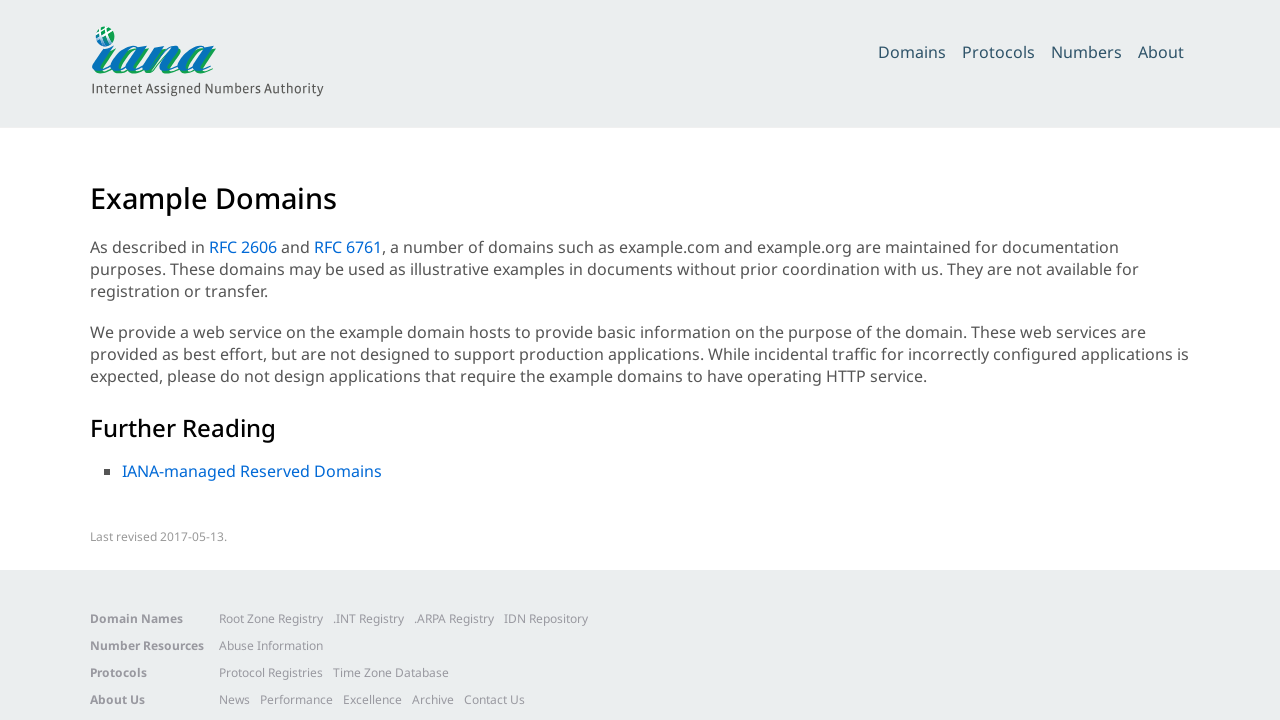

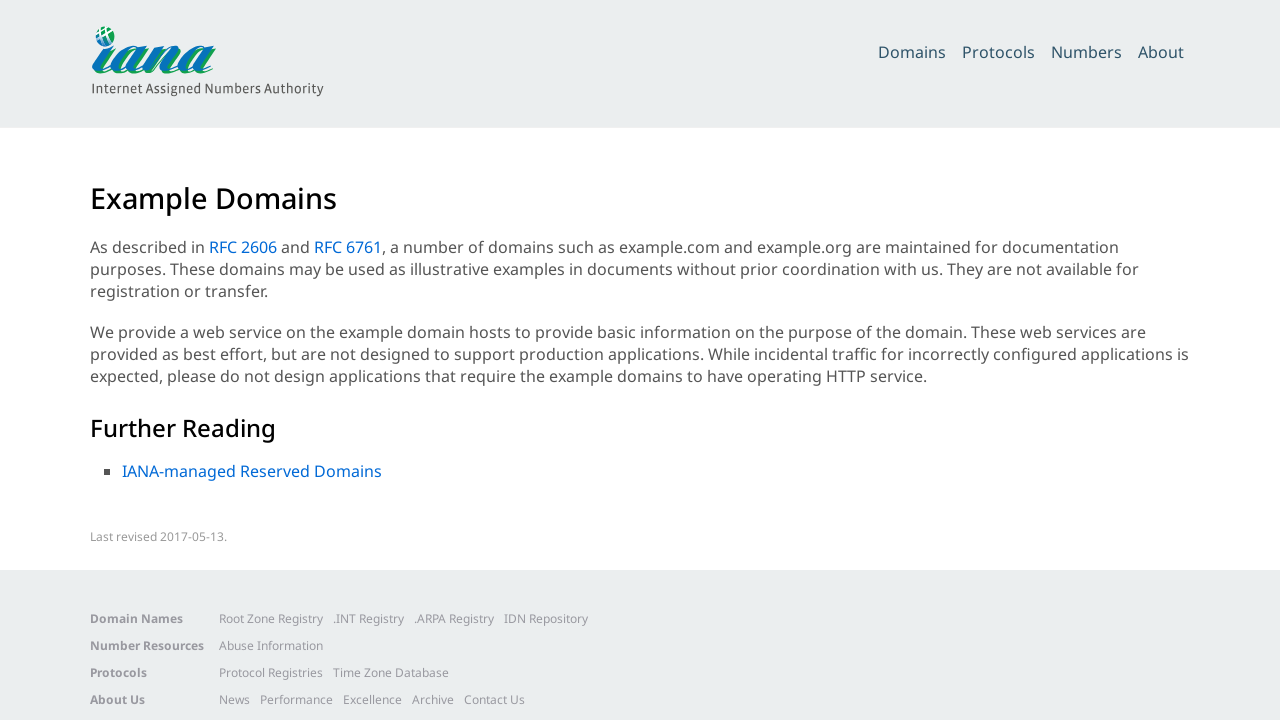